Tests dynamic dropdown selection by clicking on a category dropdown, searching for a value, and selecting it using Enter key

Starting URL: https://techydevs.com/demos/themes/html/listhub-demo/listhub/index.html

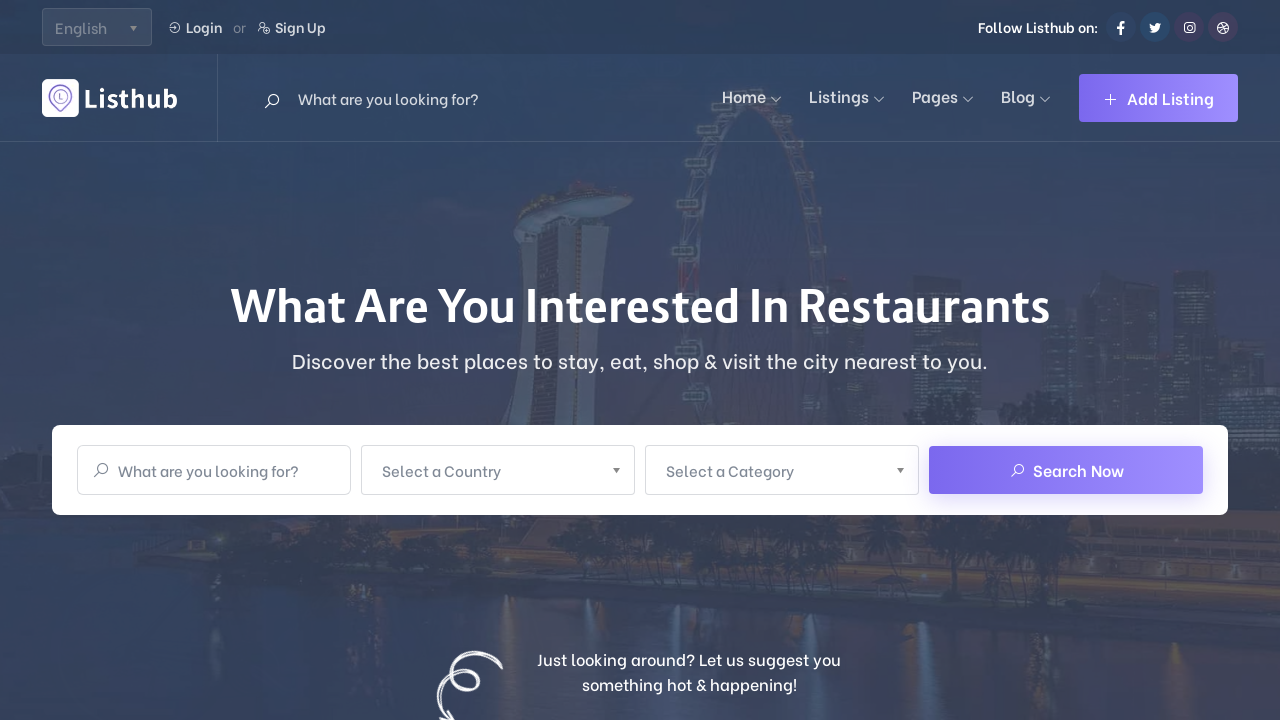

Clicked on the Category dropdown to open it at (769, 470) on xpath=//span[normalize-space()='Select a Category']
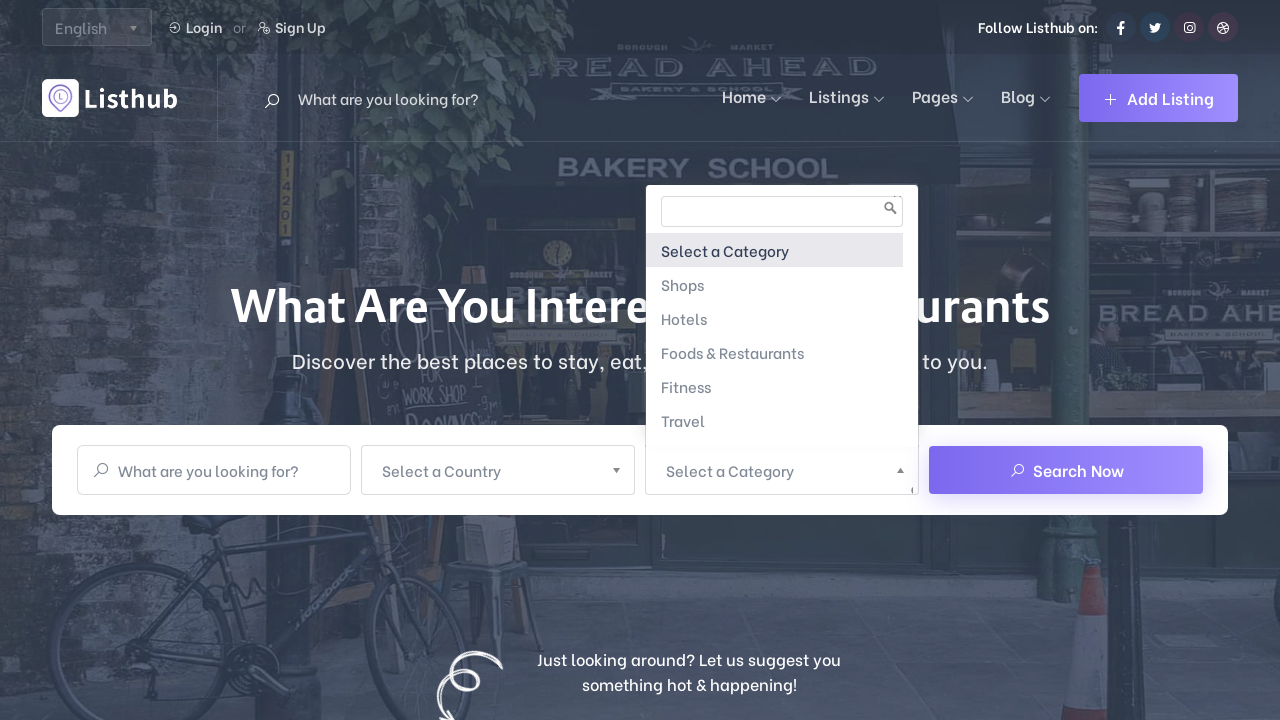

Entered 'Travel' in the dropdown search field on //span[normalize-space()='Select a Category']/parent::a/following-sibling::div//
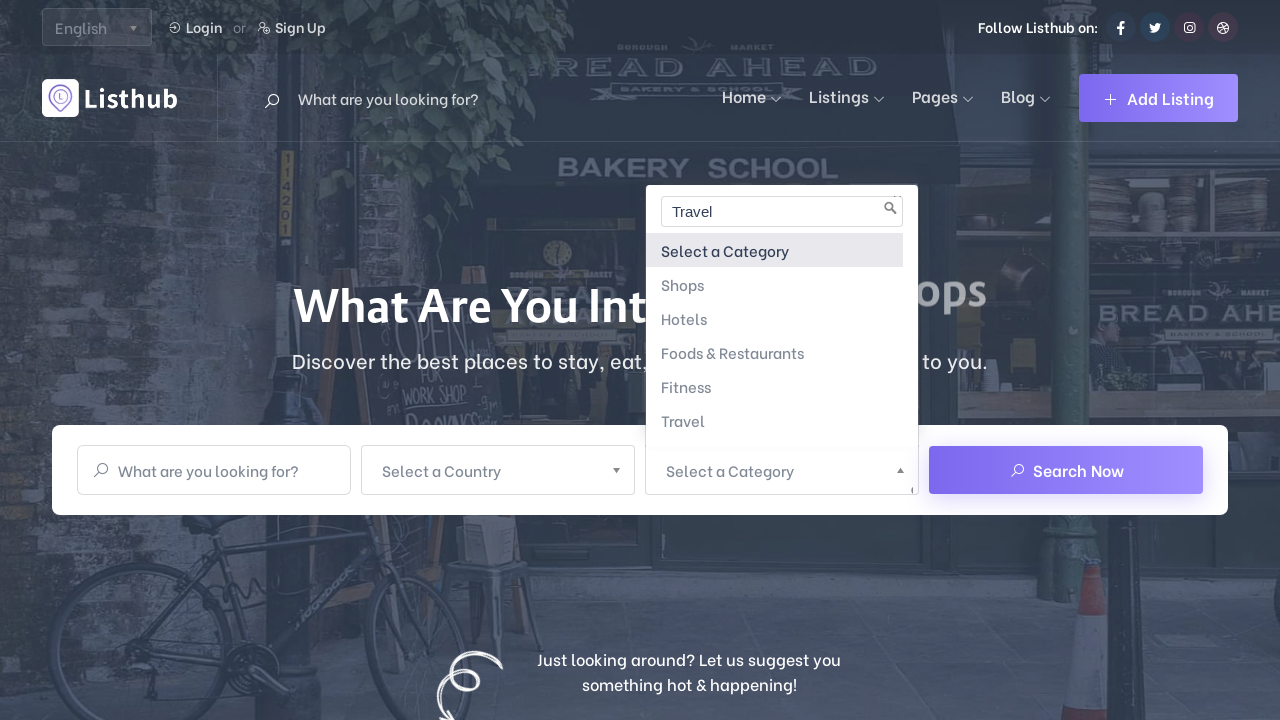

Pressed Enter to select the 'Travel' option from the dropdown
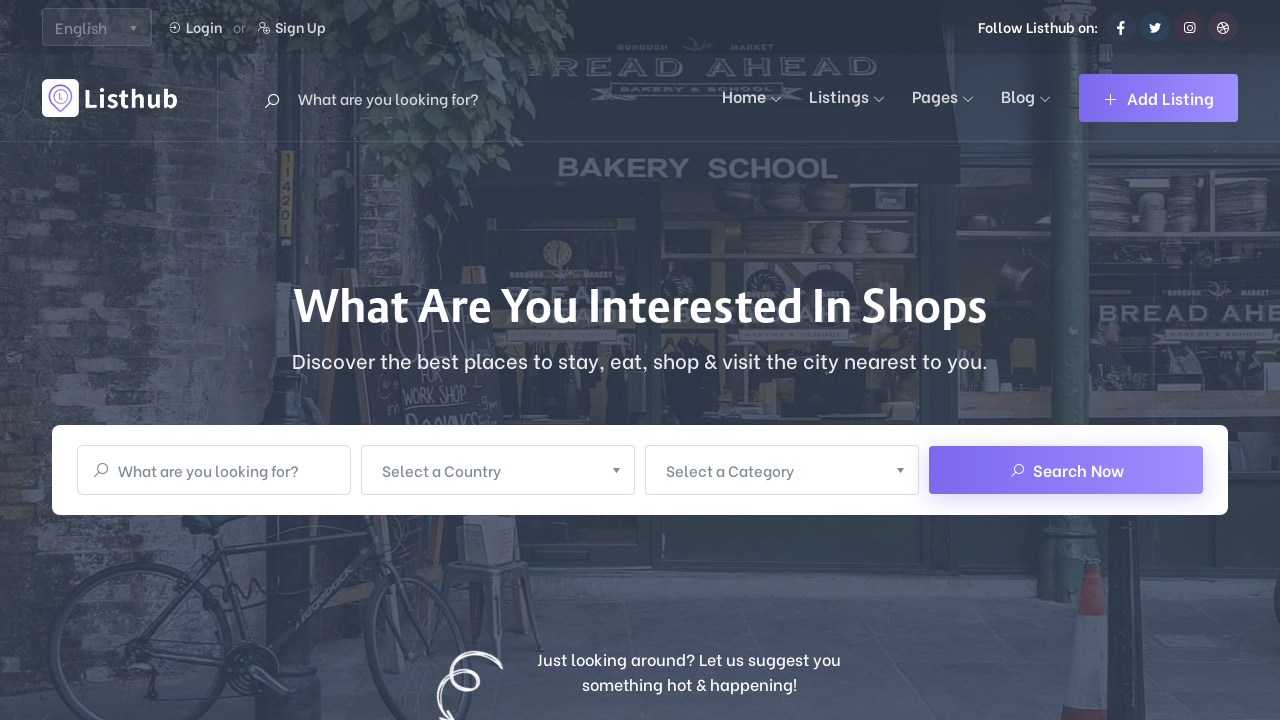

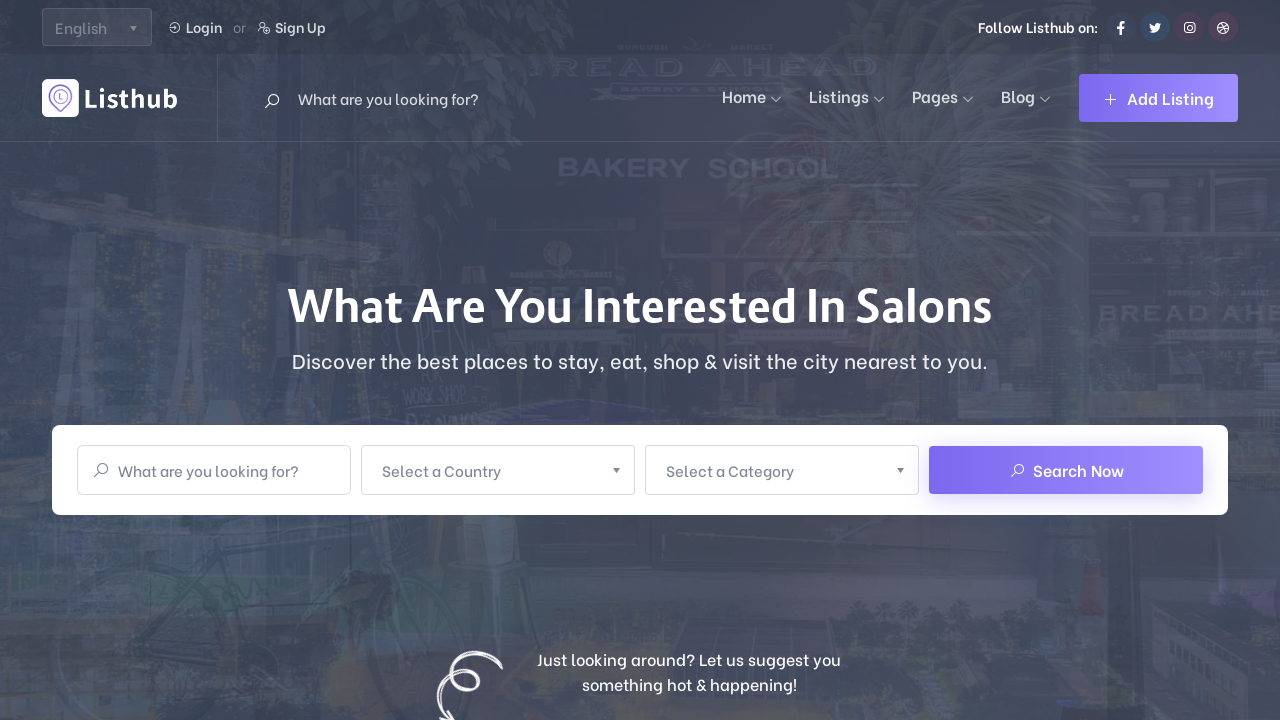